Tests a practice form by filling in name and email fields, clicking a checkbox, selecting a dropdown option, and submitting the form to verify a success message appears.

Starting URL: https://rahulshettyacademy.com/angularpractice/

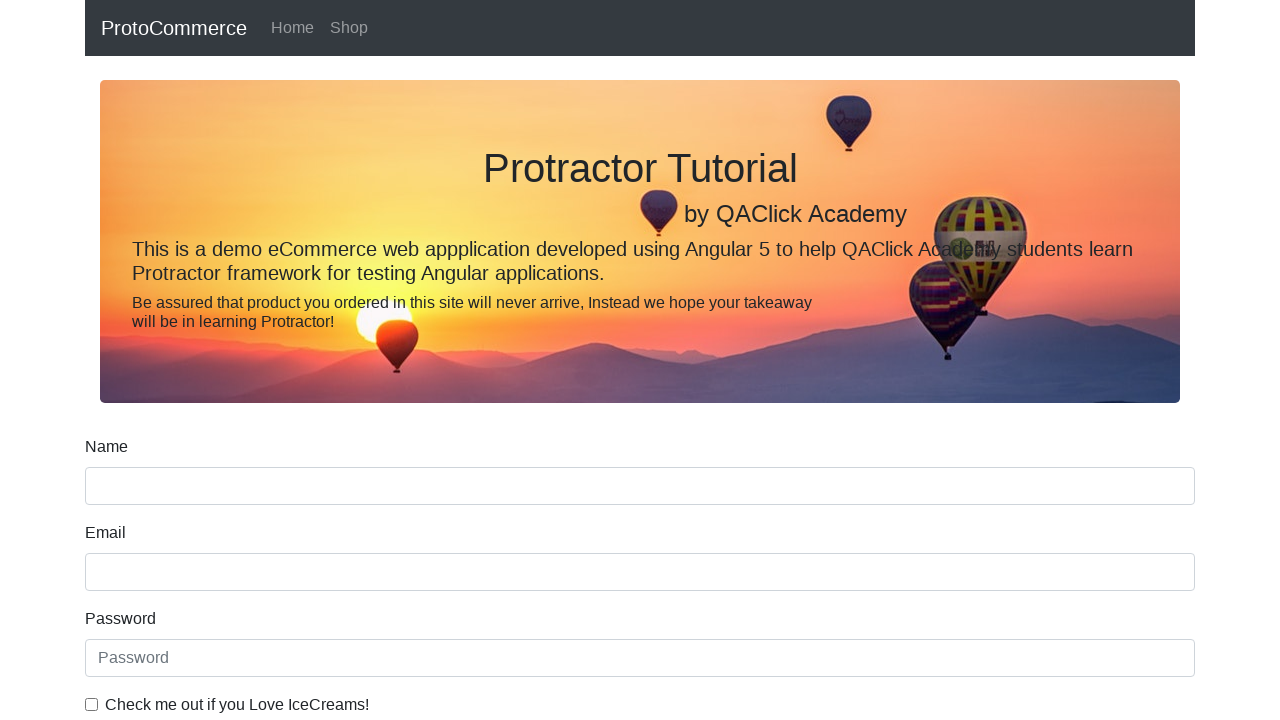

Filled name field with 'Souvik' on input[name='name']
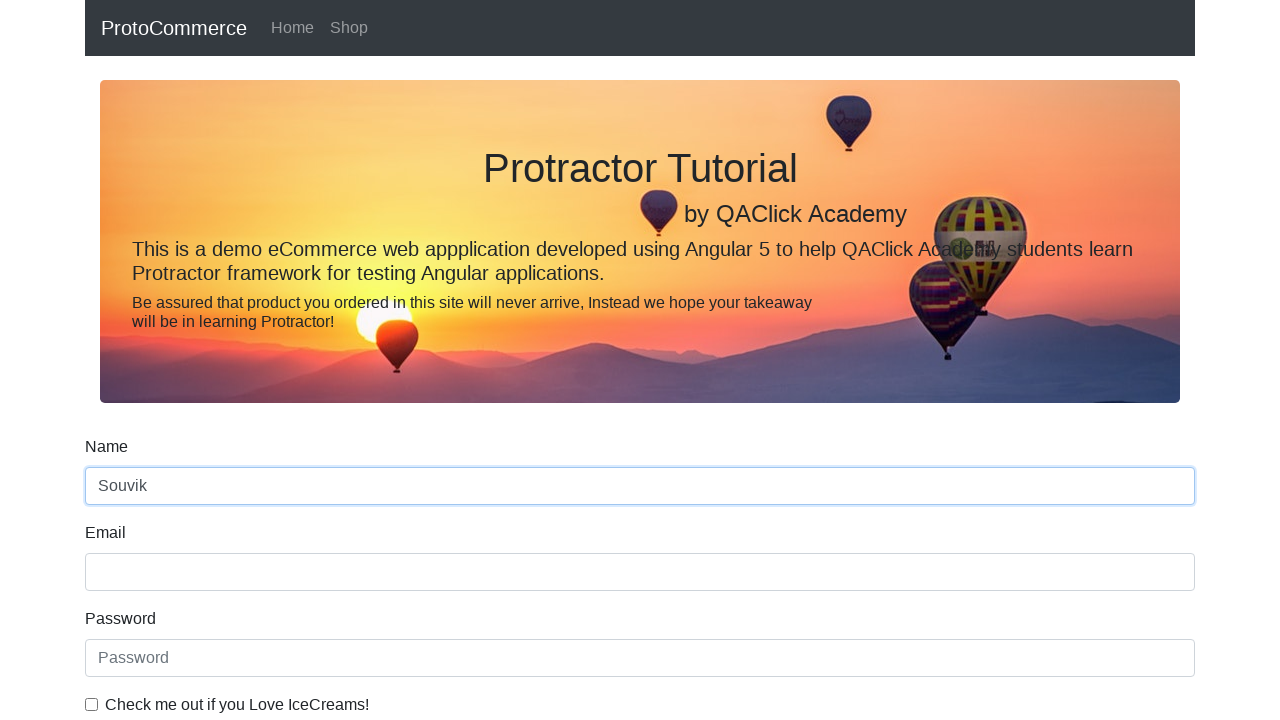

Filled email field with 'szsouvikzs@gmail.com' on input[name='email']
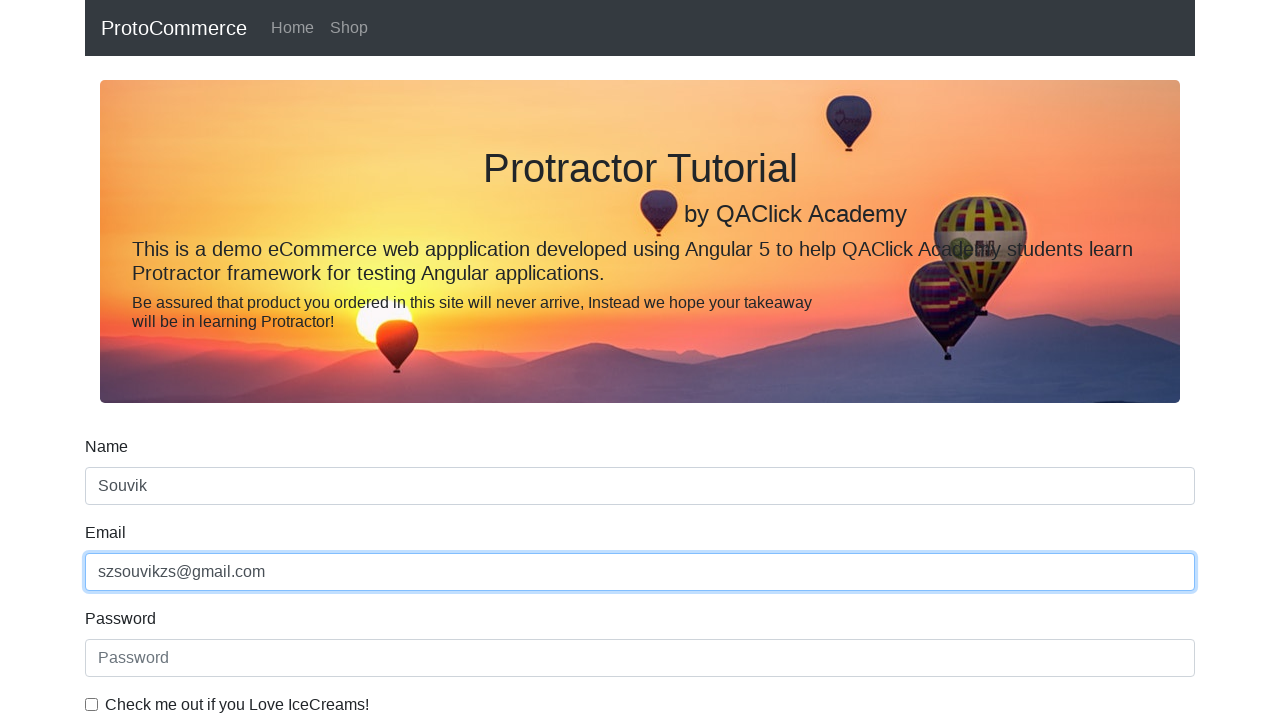

Clicked checkbox to agree to terms at (92, 704) on #exampleCheck1
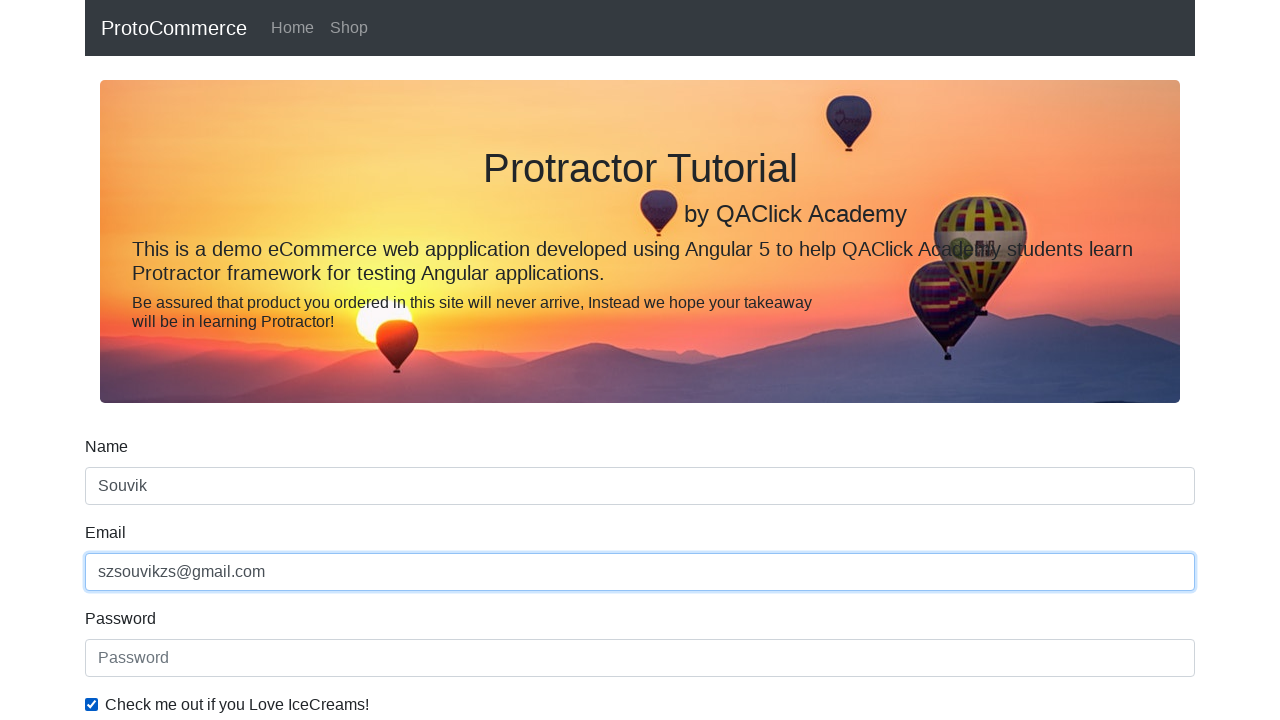

Selected first option from dropdown on #exampleFormControlSelect1
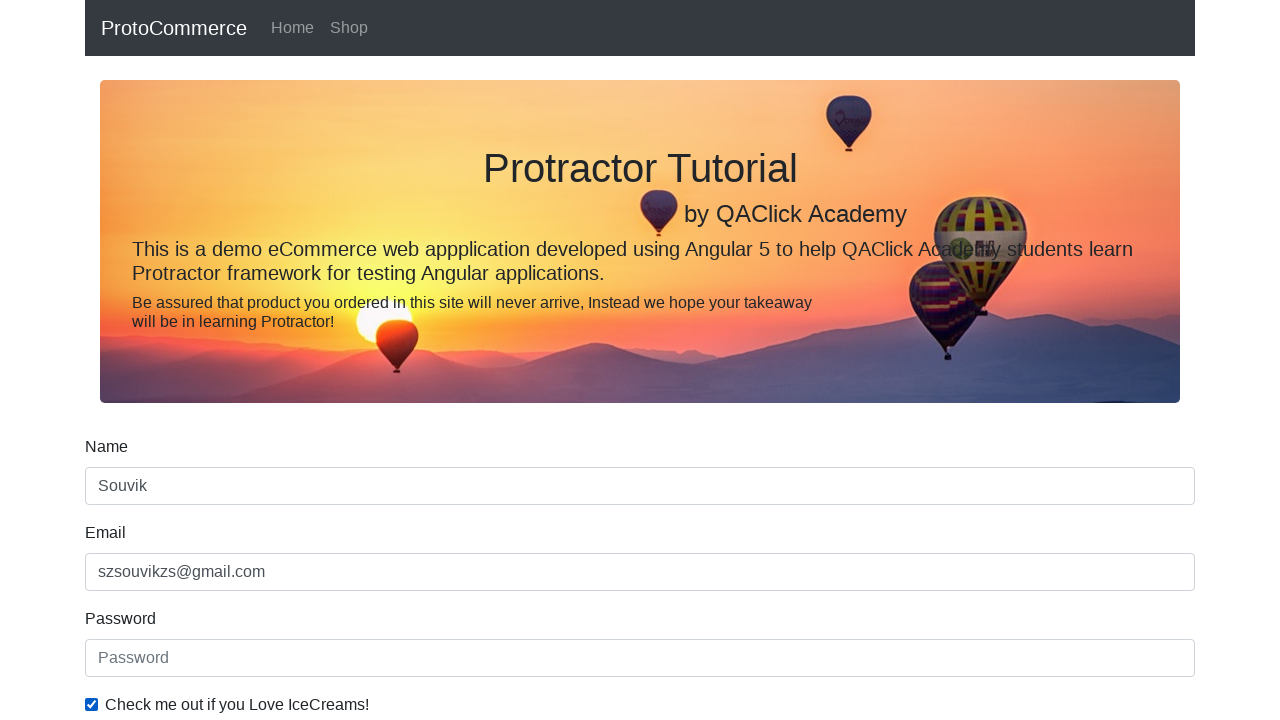

Clicked submit button to submit the form at (123, 491) on input[type='submit']
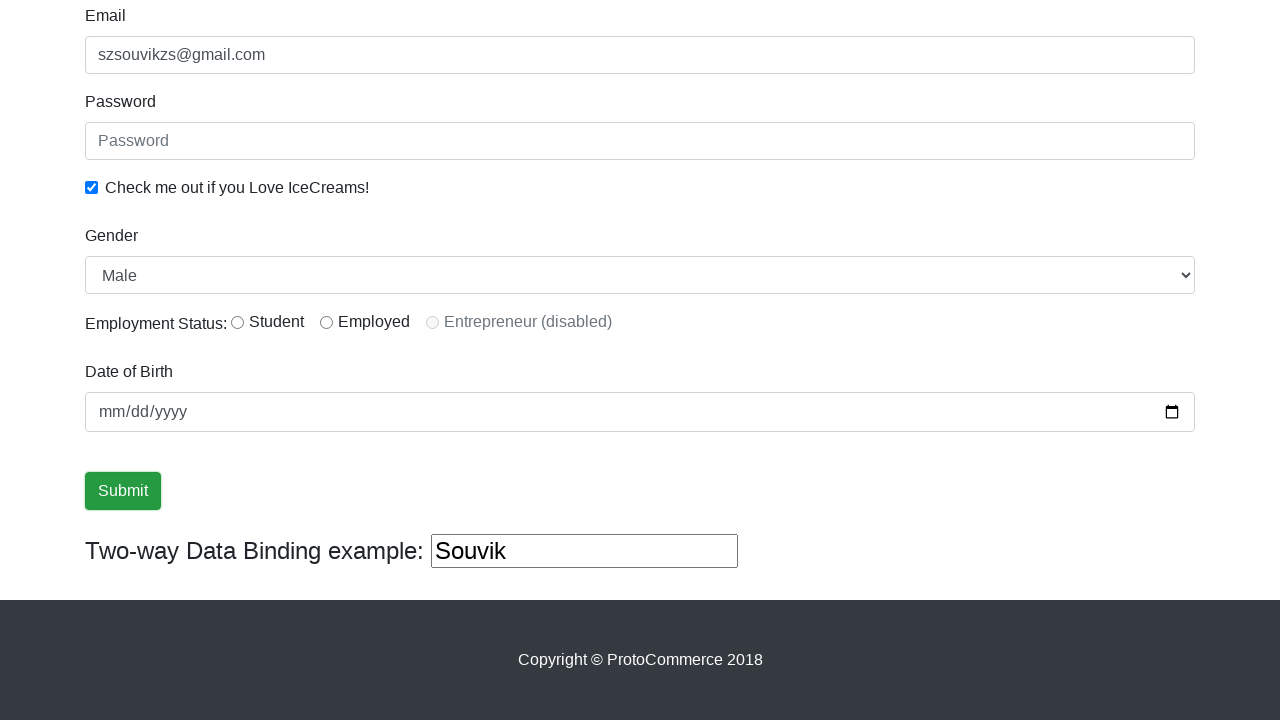

Success message appeared confirming form submission
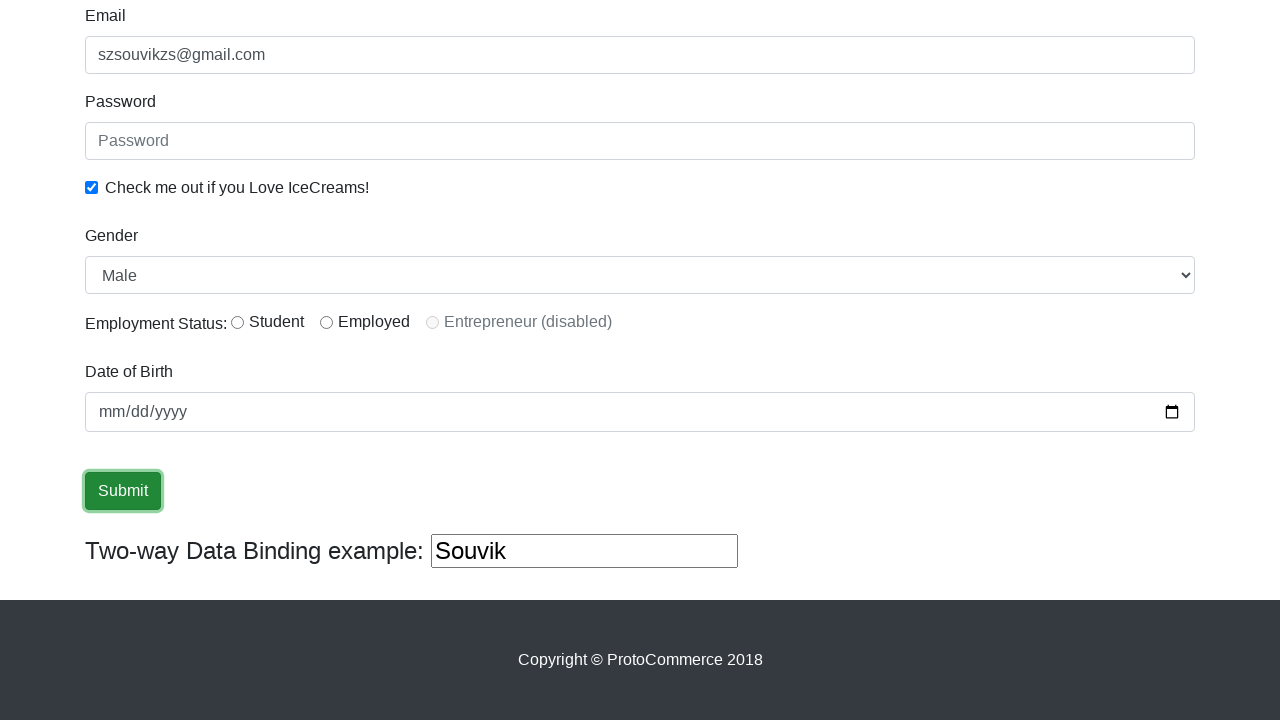

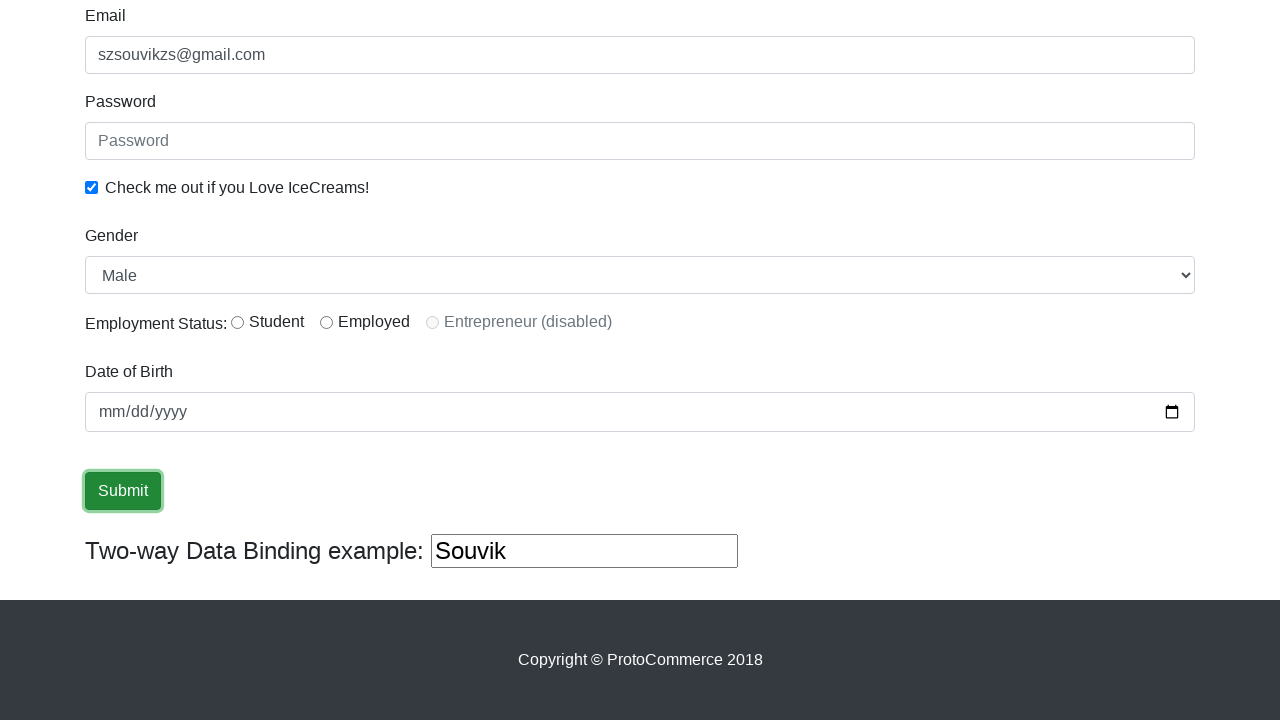